Tests iframe and alert handling by switching to an iframe, clicking a button to trigger an alert, and accepting the alert

Starting URL: https://www.w3schools.com/jsref/tryit.asp?filename=tryjsref_alert

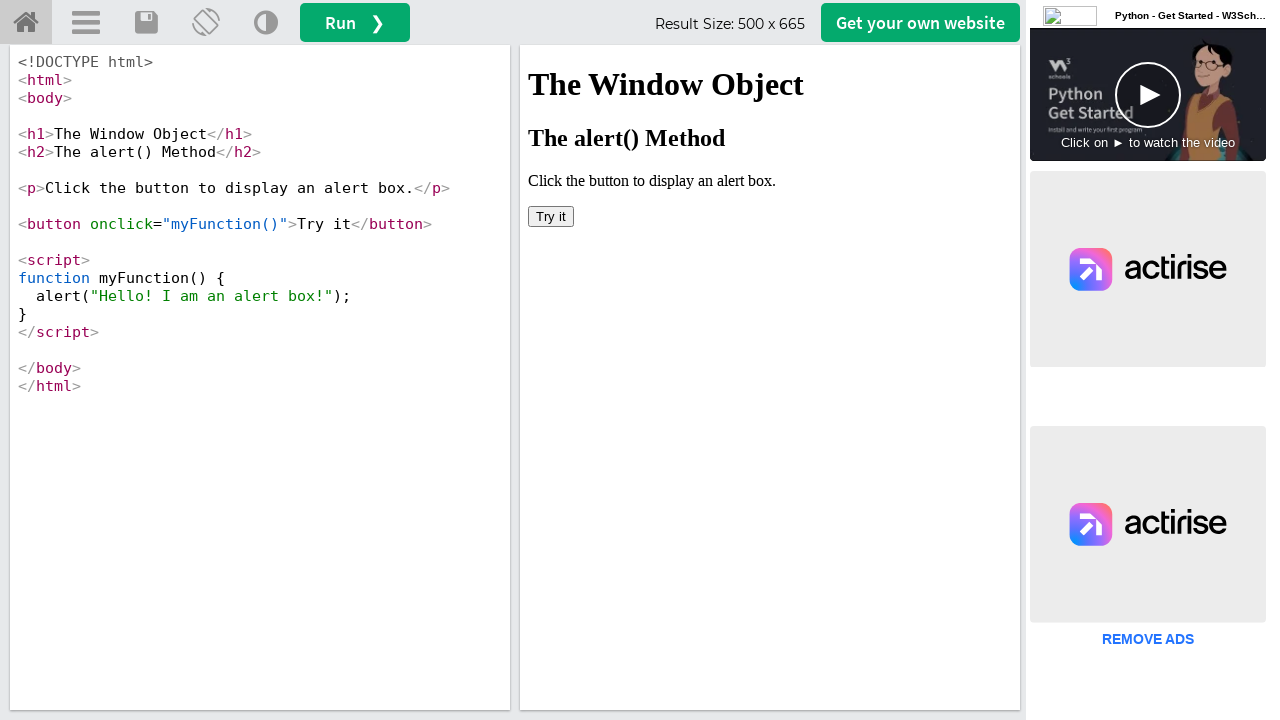

Switched to iframeResult frame
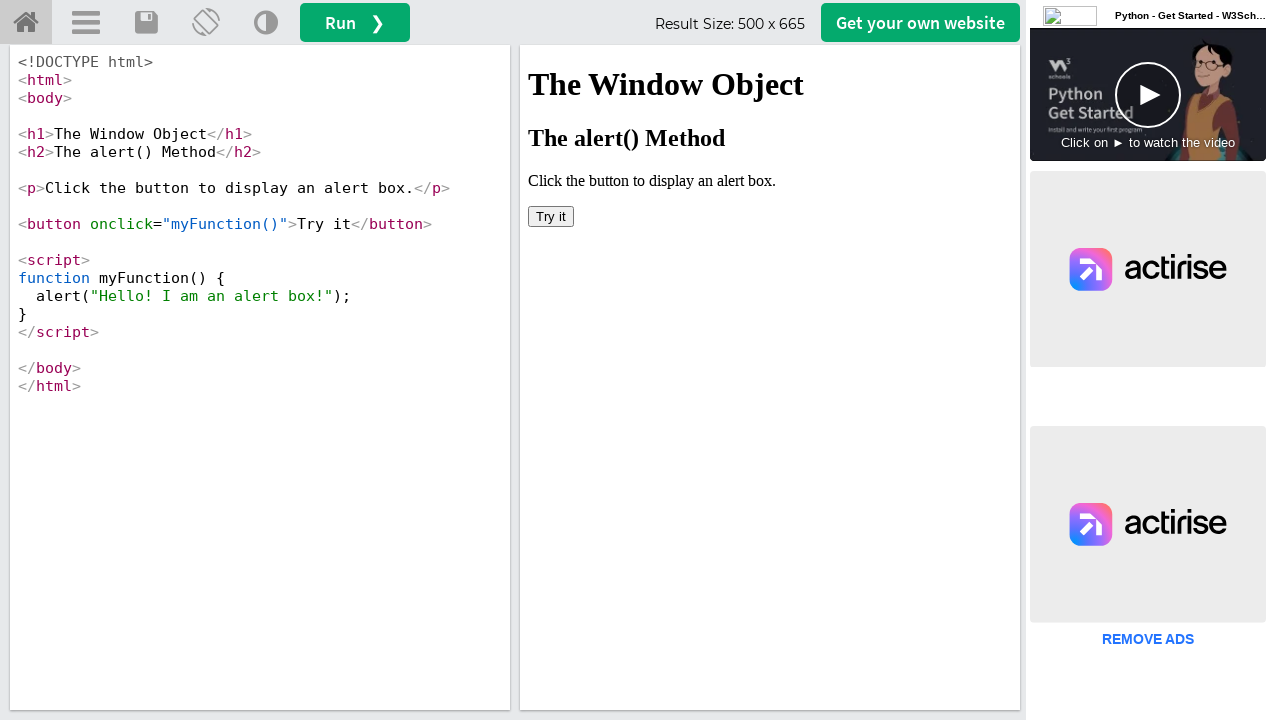

Clicked button inside iframe to trigger alert at (551, 216) on xpath=//body/button
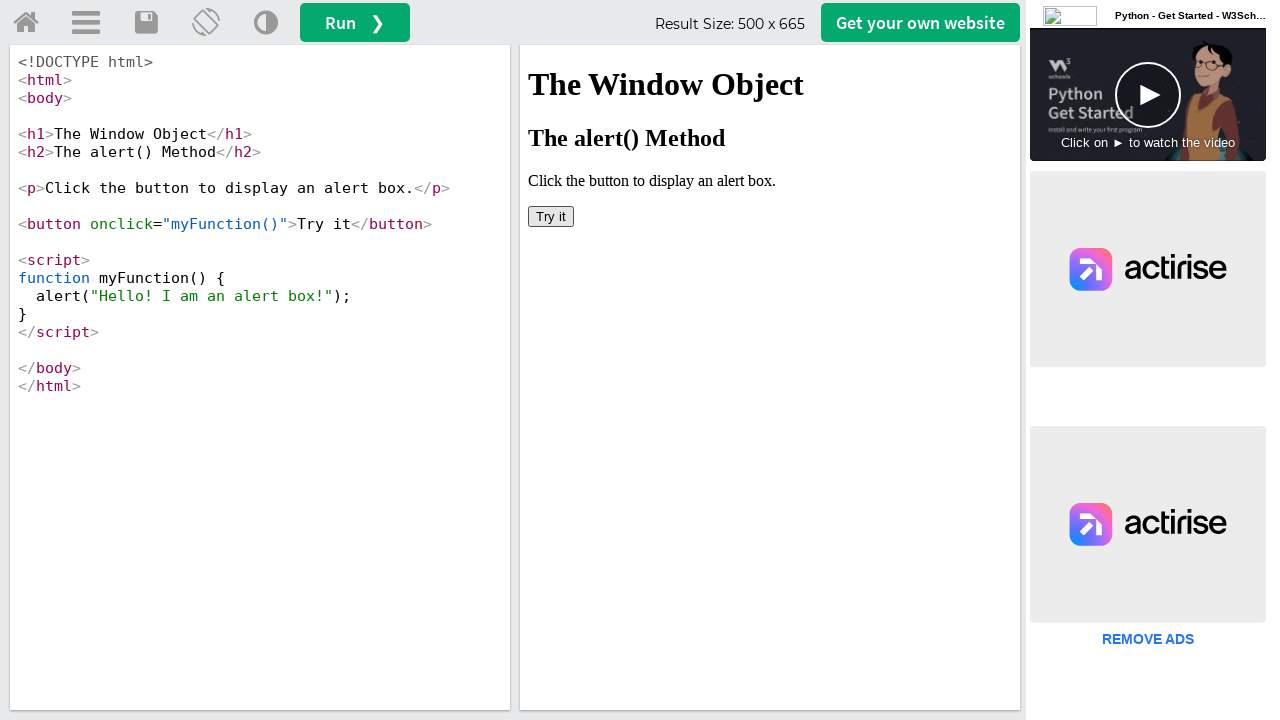

Set up dialog handler to accept alerts
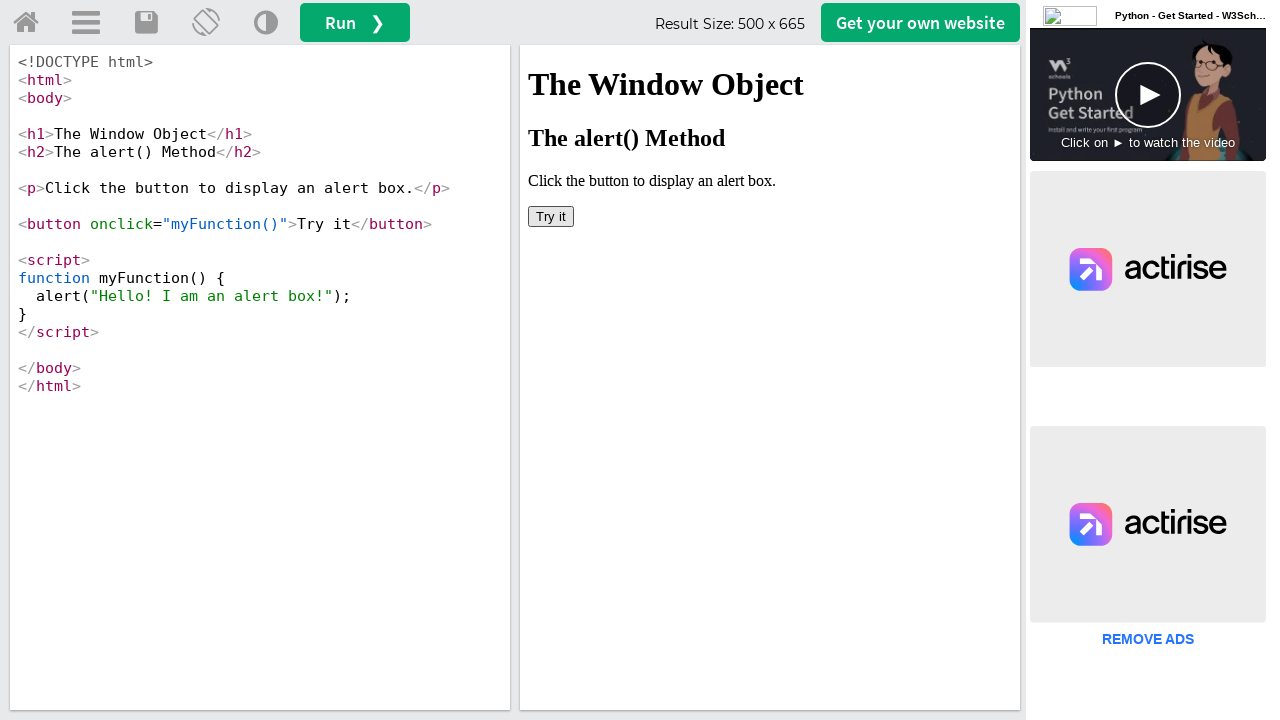

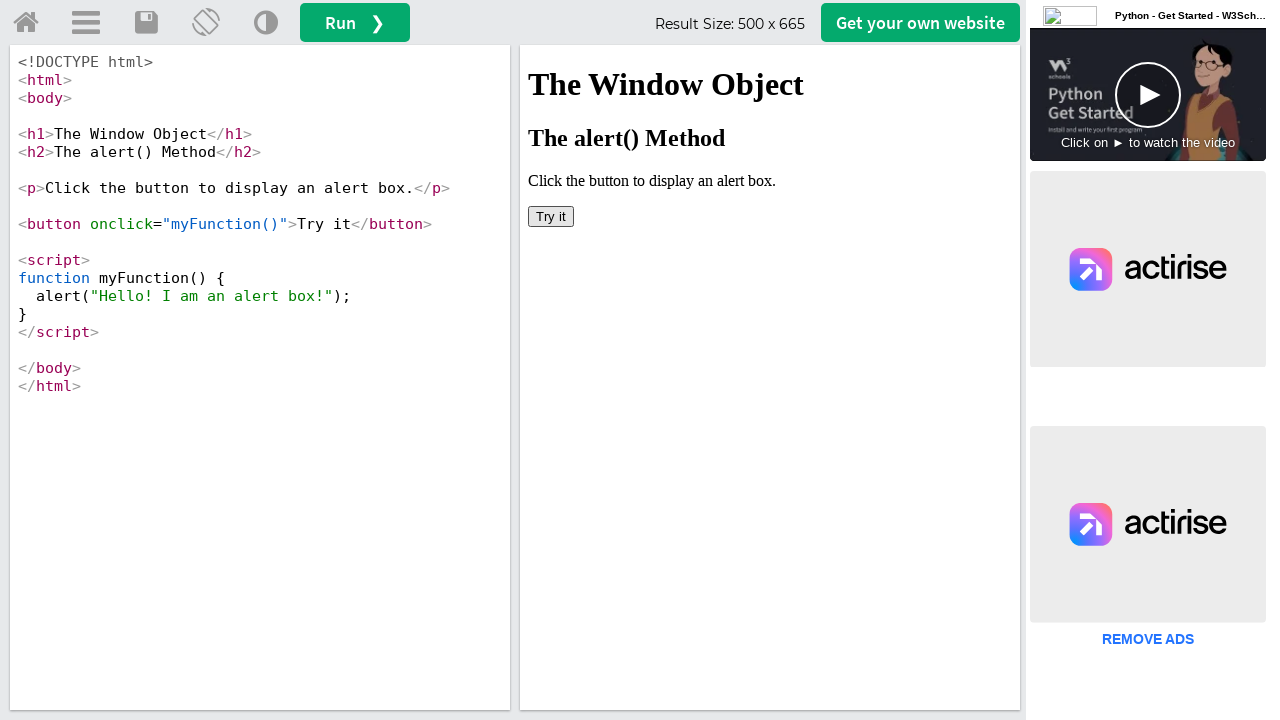